Navigates to a website and clicks on an element with the ID "Enter"

Starting URL: https://holo.punchred.xyz/

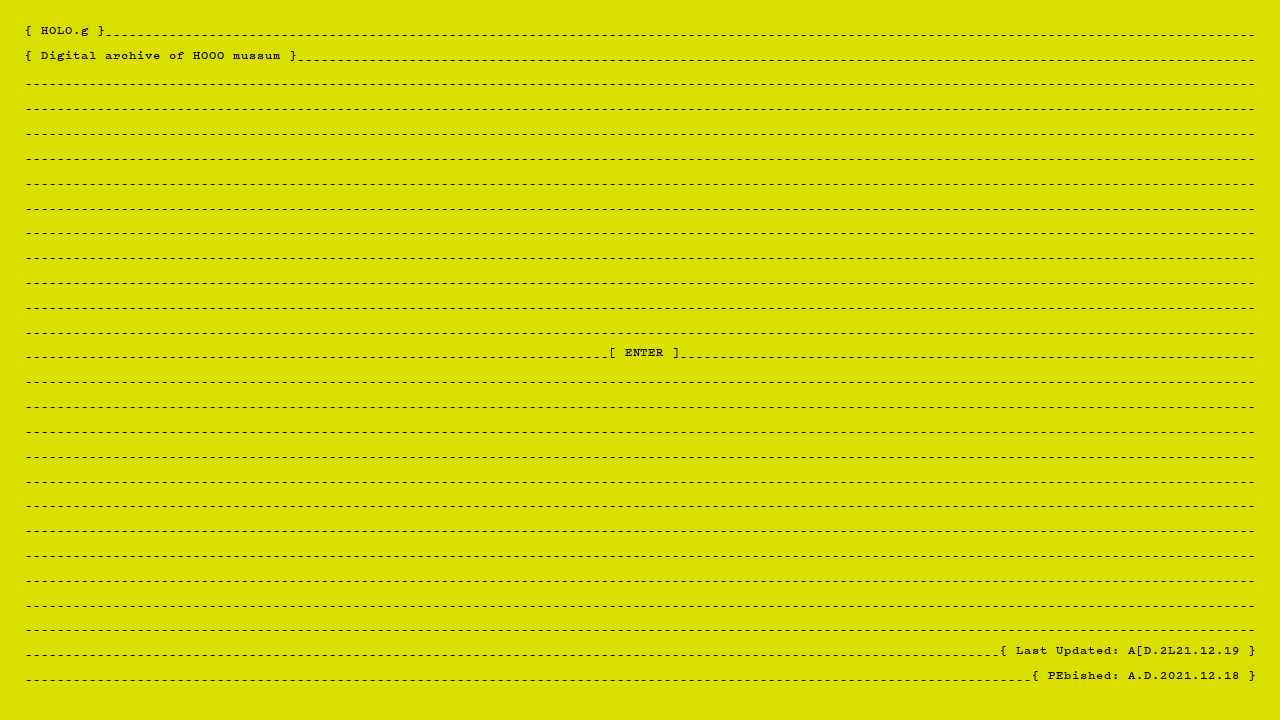

Navigated to https://holo.punchred.xyz/
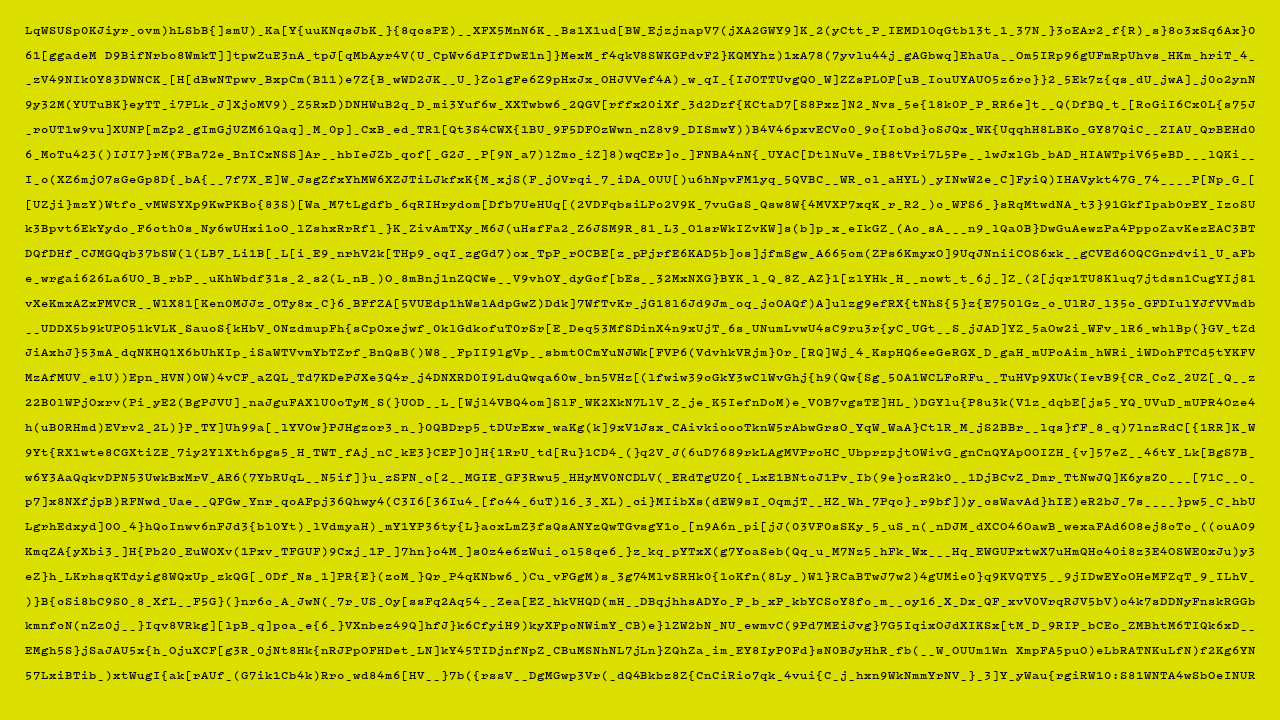

Clicked on element with ID 'Enter' at (640, 360) on #Enter
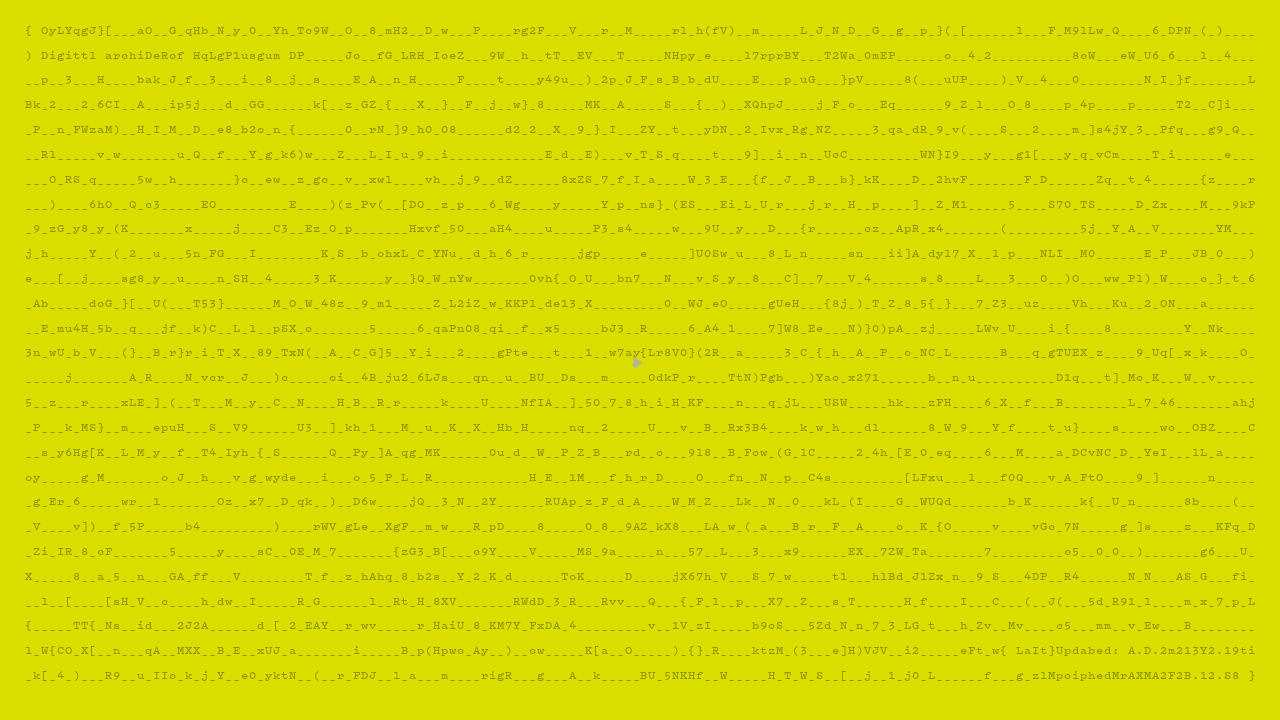

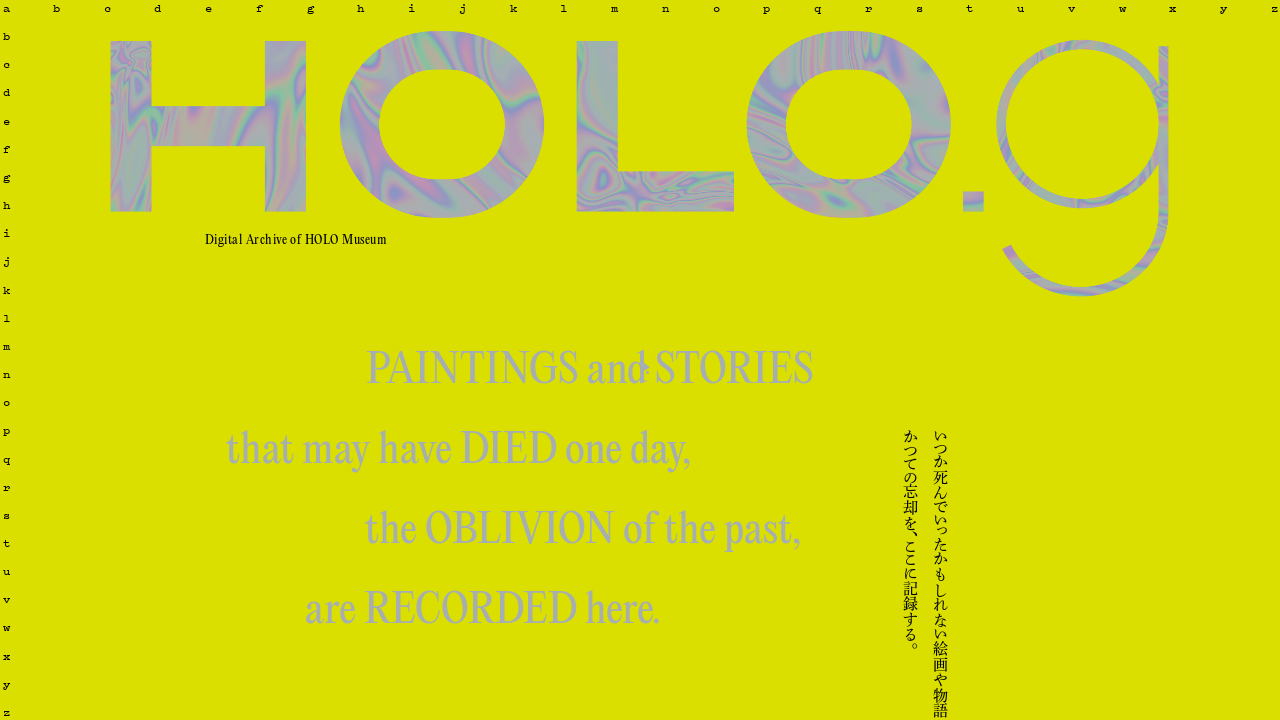